Tests clicking a button that has a dynamically generated ID on the UI Testing Playground website, verifying the ability to locate elements by CSS class selector.

Starting URL: http://uitestingplayground.com/dynamicid

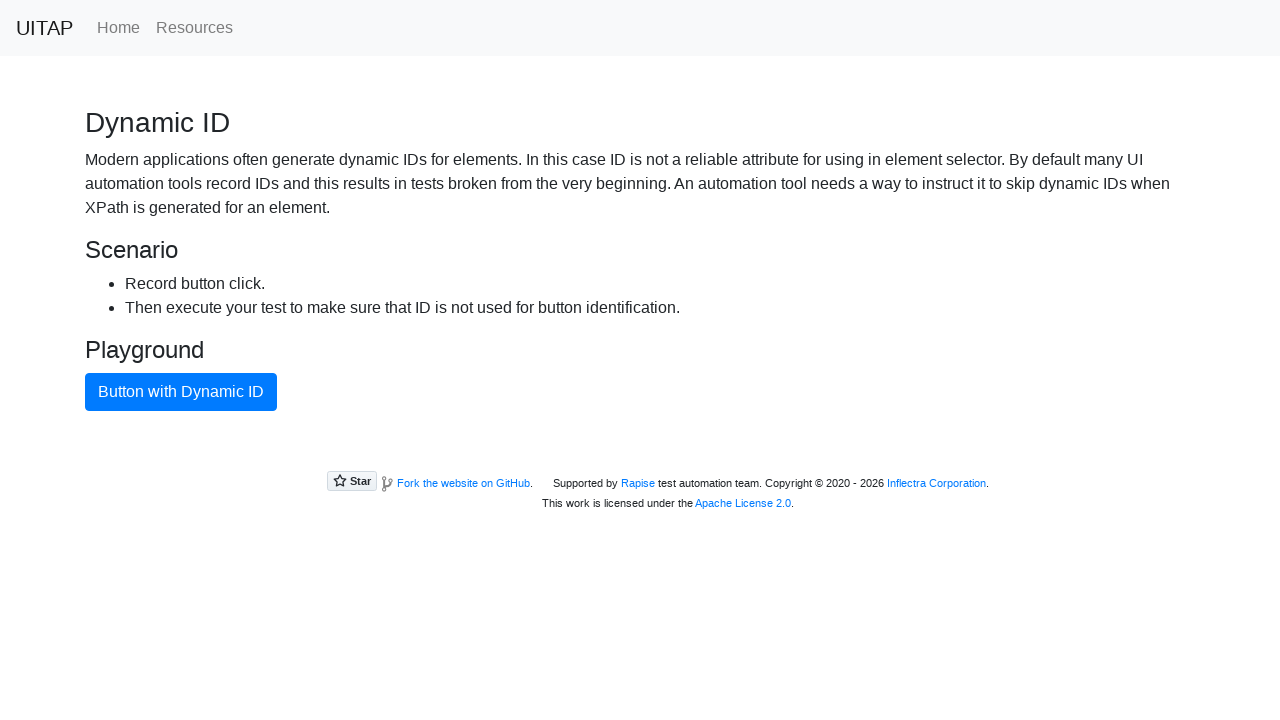

Navigated to UI Testing Playground dynamic ID page
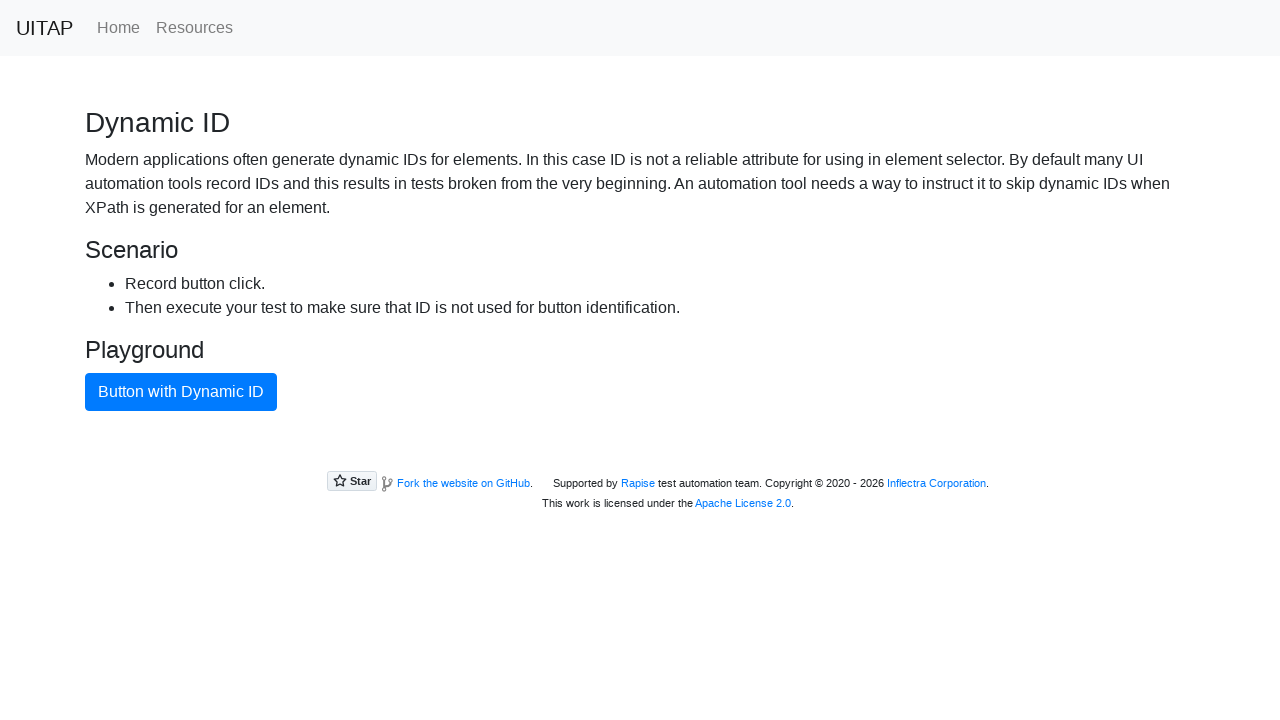

Clicked button with dynamic ID using CSS class selector at (181, 392) on .btn
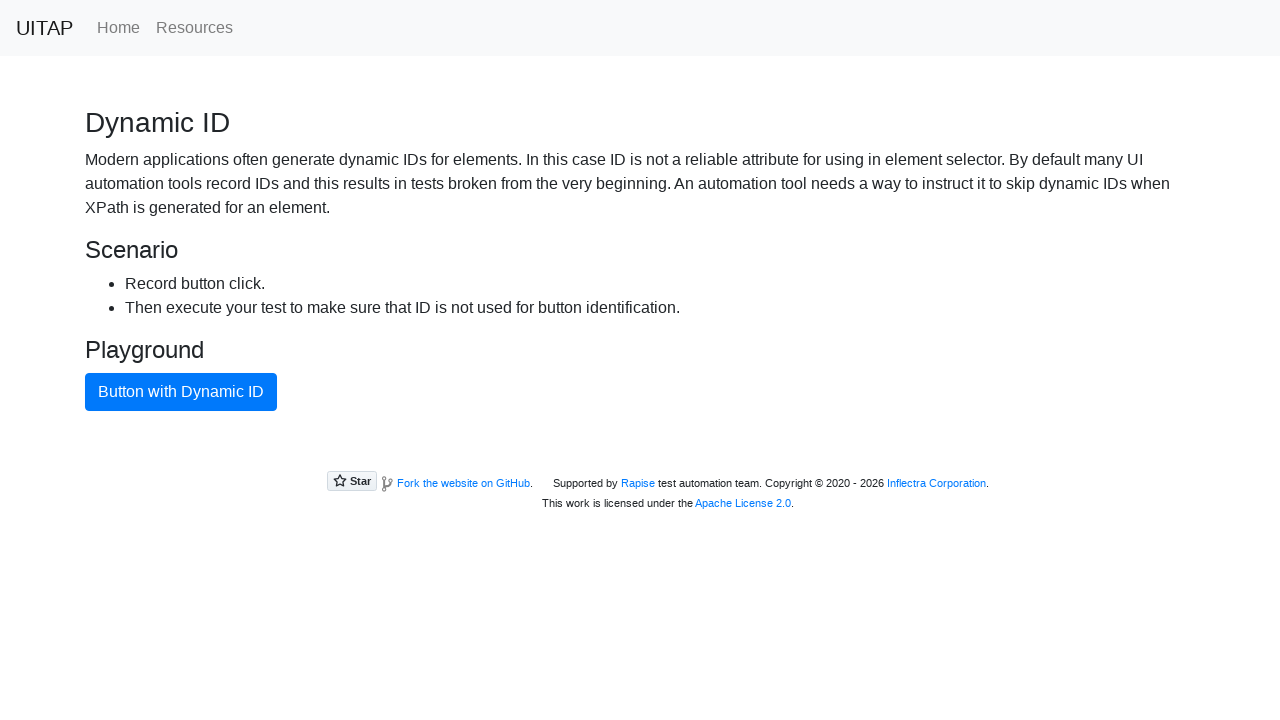

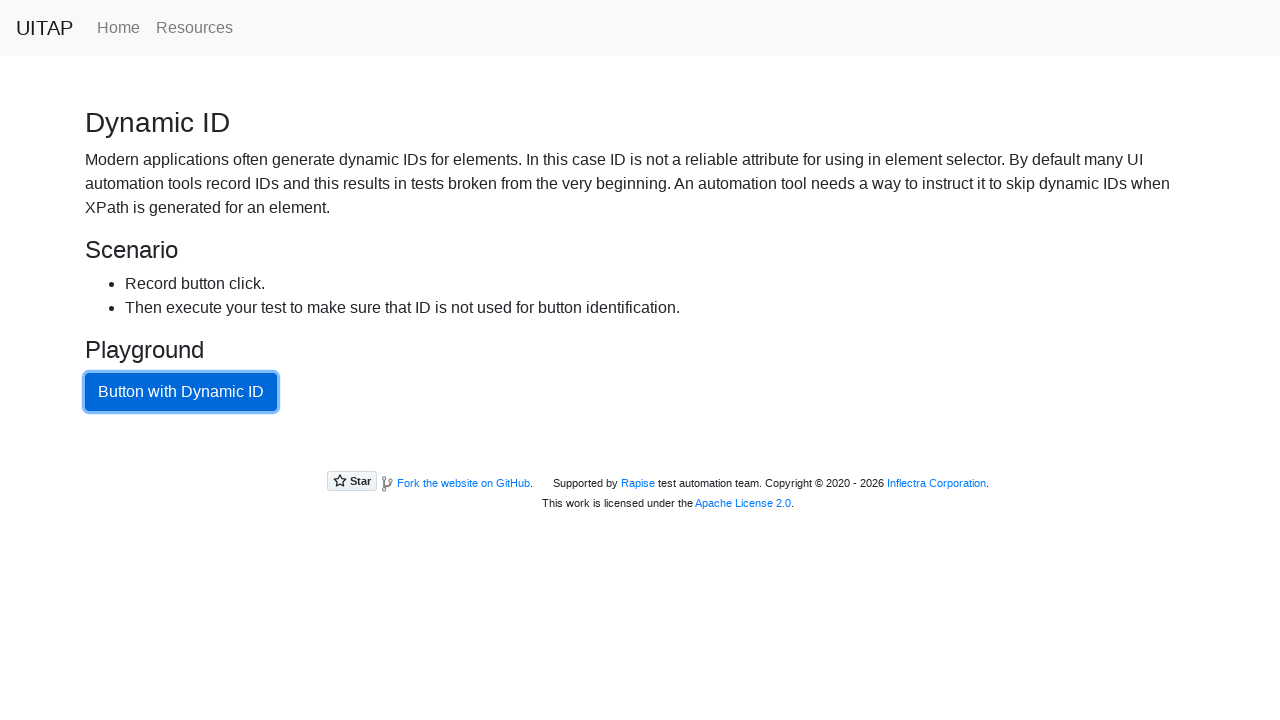